Tests user registration flow on ParaBank by filling out the registration form with user details and submitting it

Starting URL: https://parabank.parasoft.com/

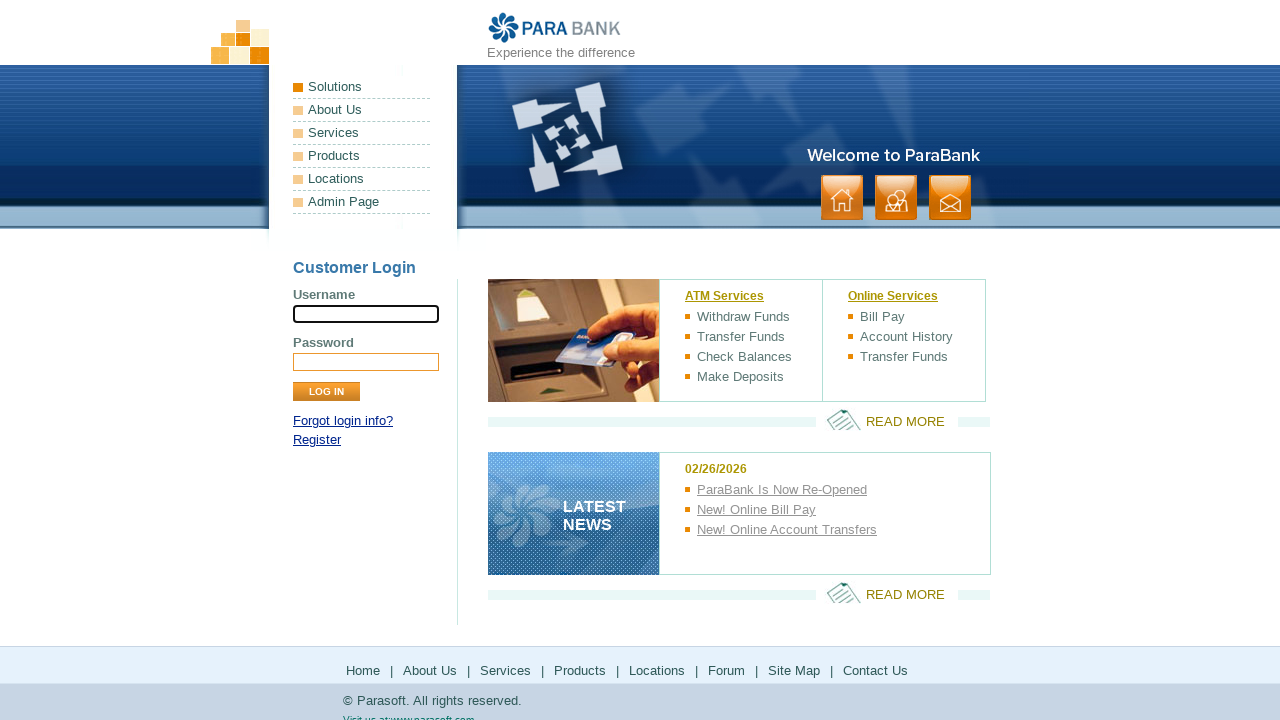

Clicked on register link at (317, 440) on xpath=//a[contains(@href,'register.htm')]
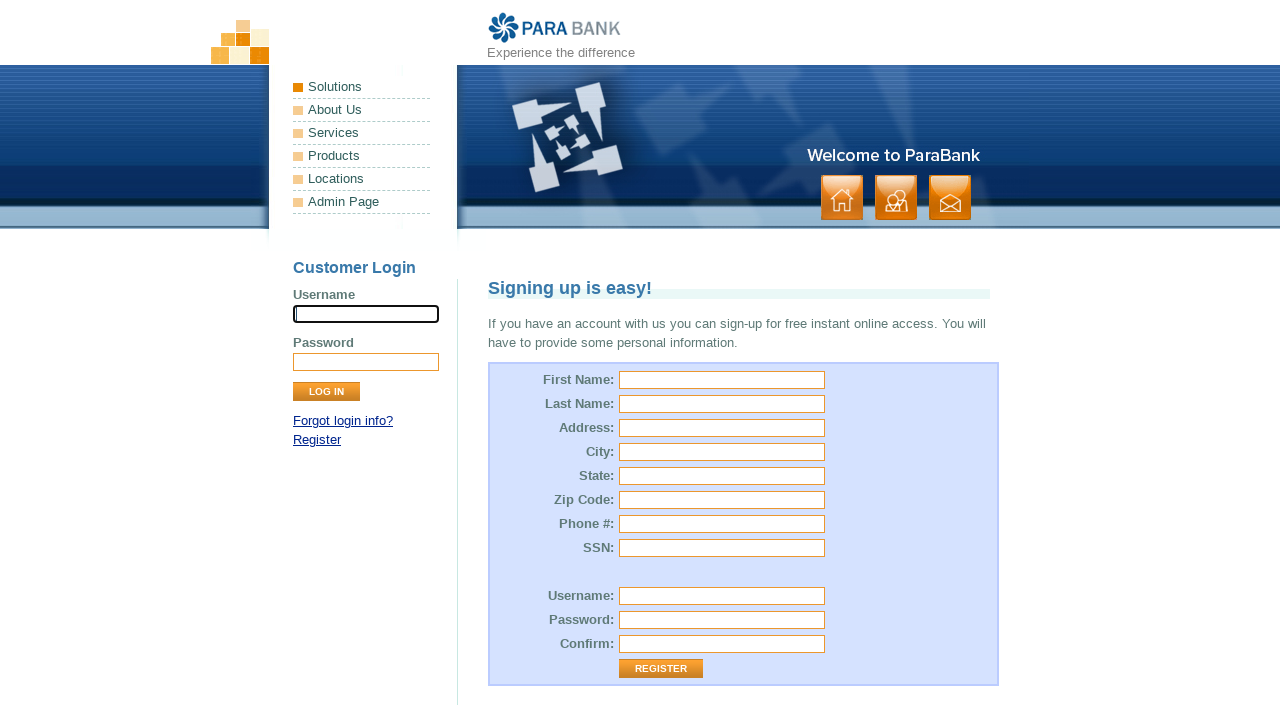

Filled first name field with 'admin' on //input[contains(@id,'firstName')]
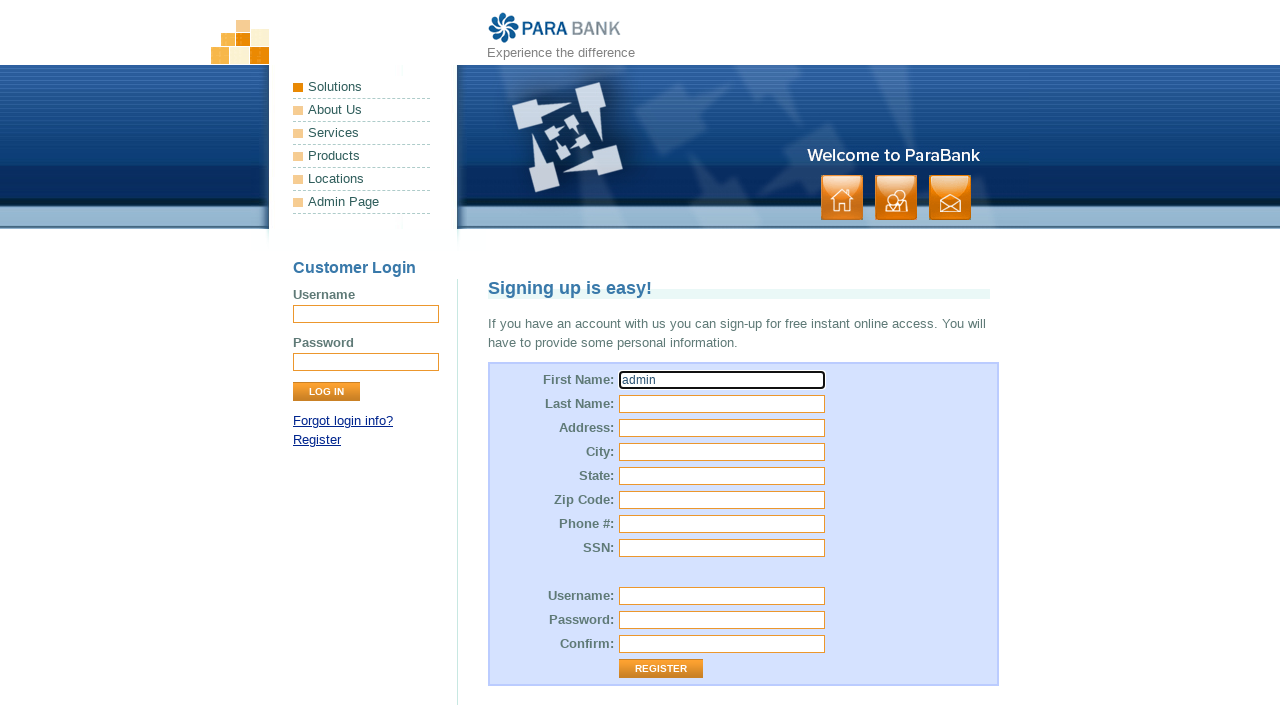

Filled last name field with 'admin' on //input[@id='customer.lastName']
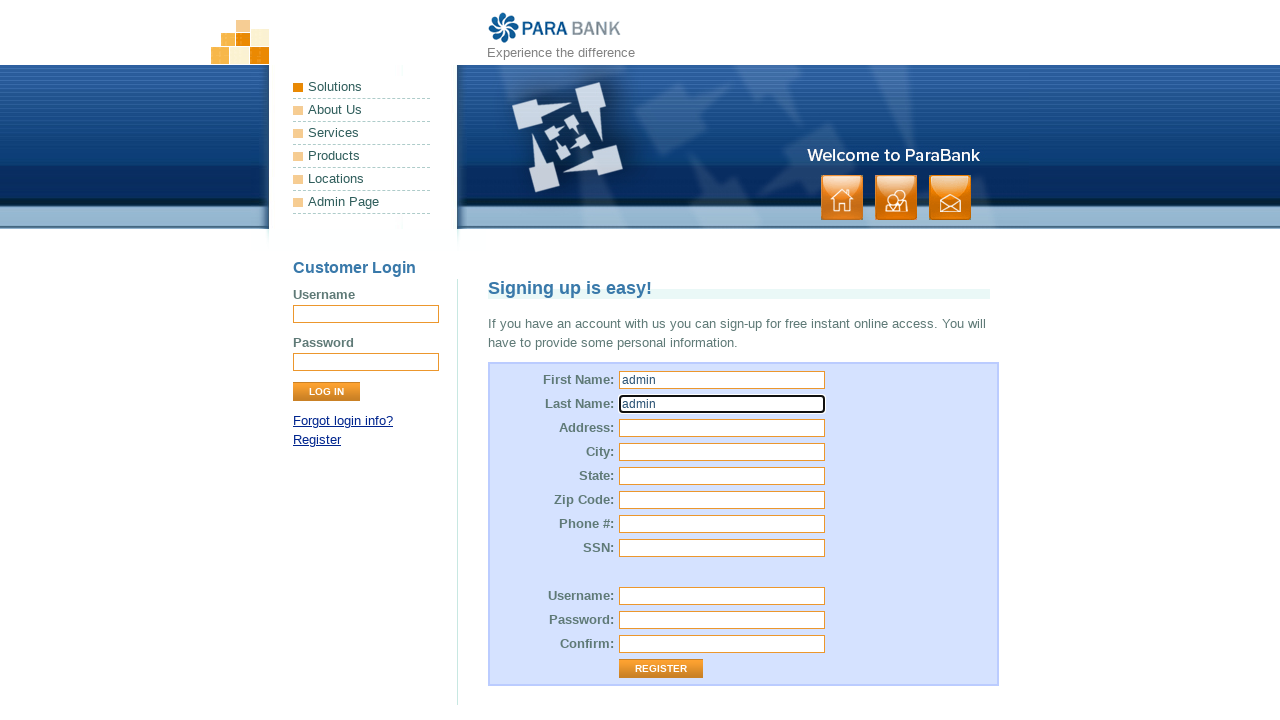

Filled street field with '123 Test Street' on //input[contains(@id,'street')]
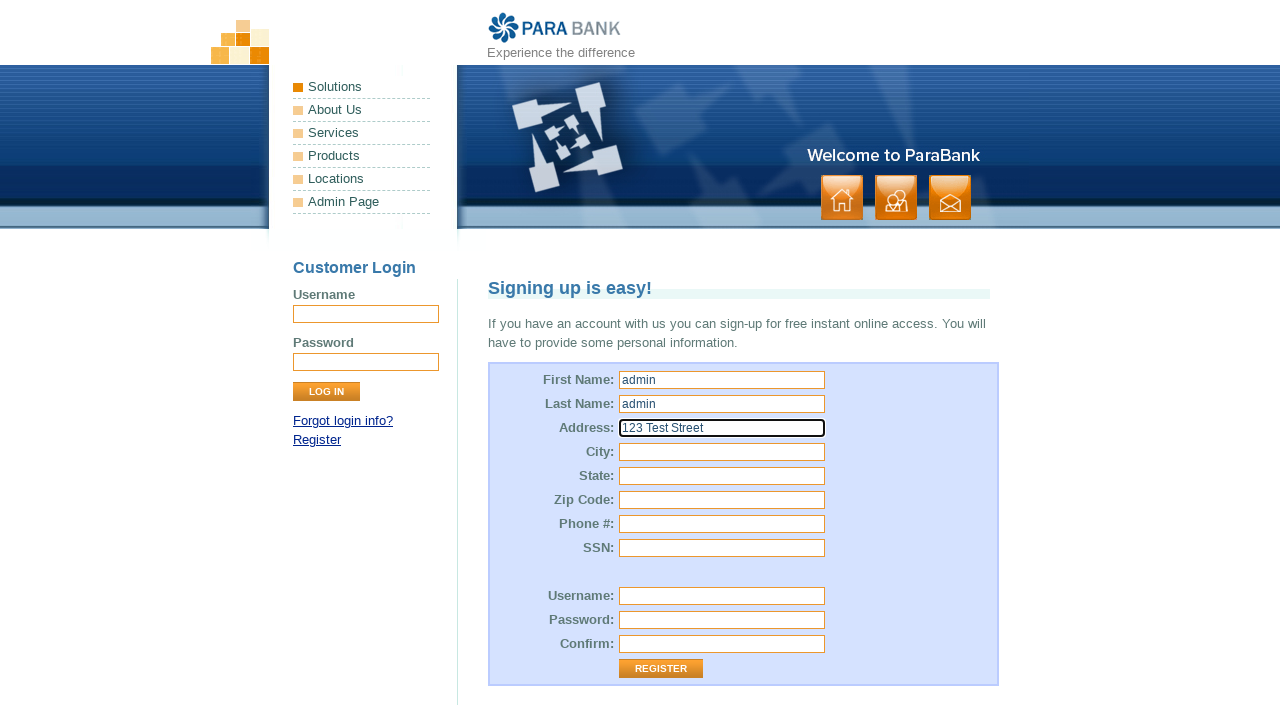

Filled city field with 'Queens' on //input[contains(@name,'city')]
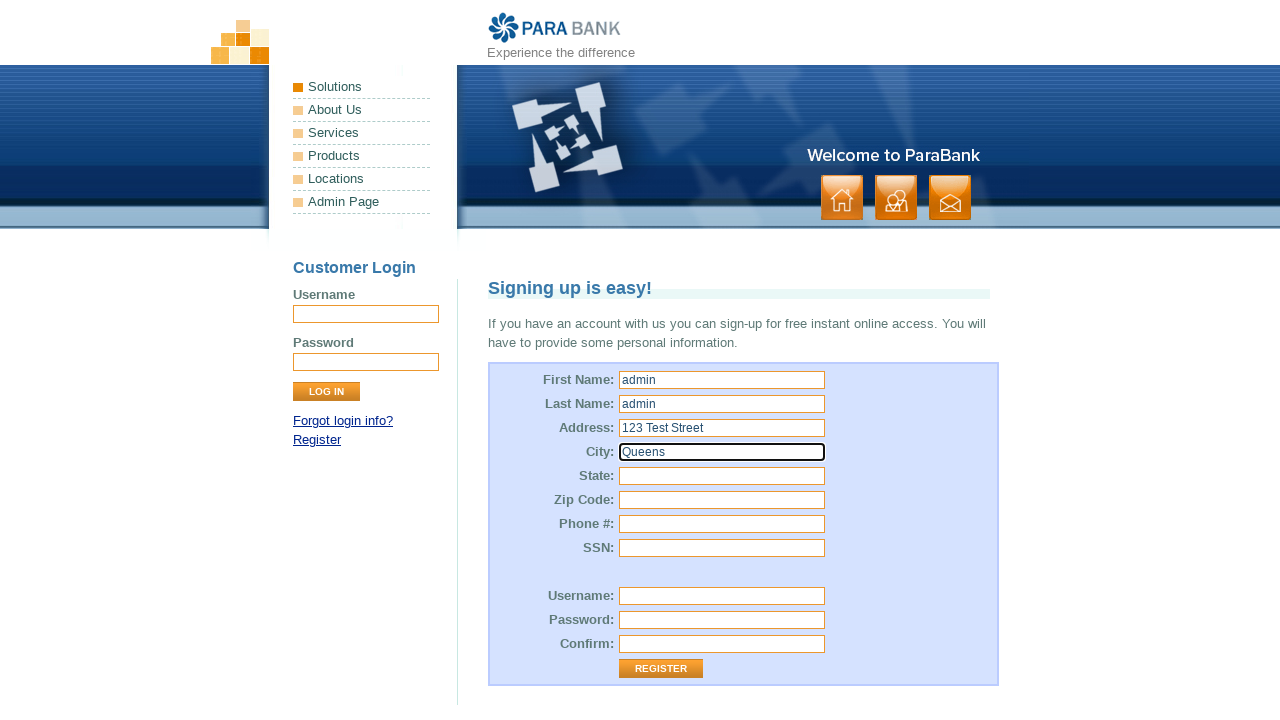

Filled state field with 'NY' on //input[contains(@name,'state')]
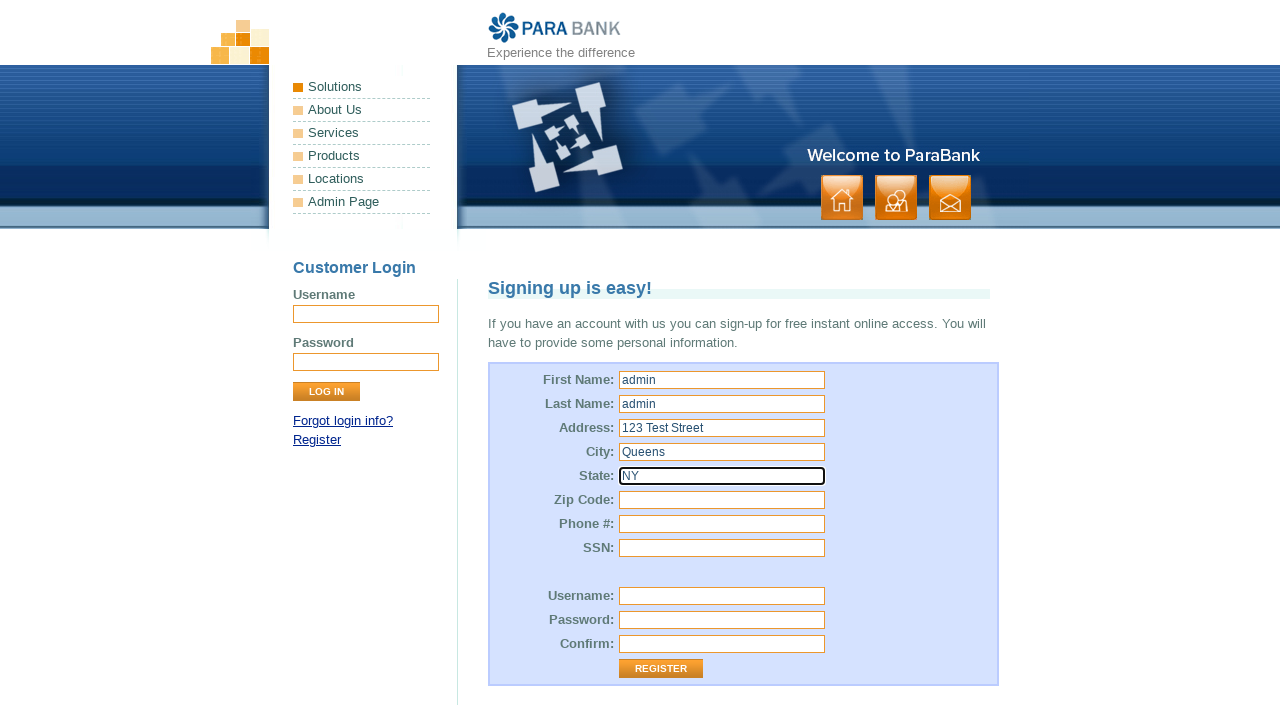

Filled zip code field with '12345' on //input[@id='customer.address.zipCode']
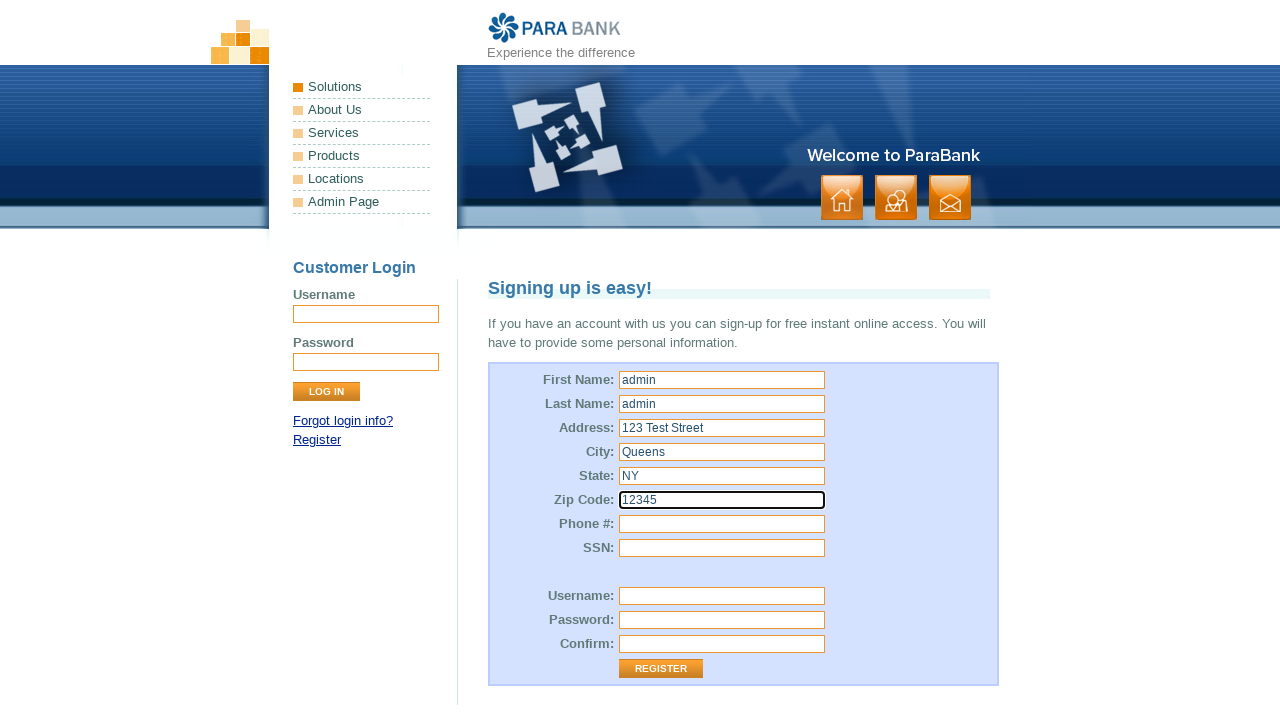

Filled phone number field with '123-456-7890' on //input[@id='customer.phoneNumber']
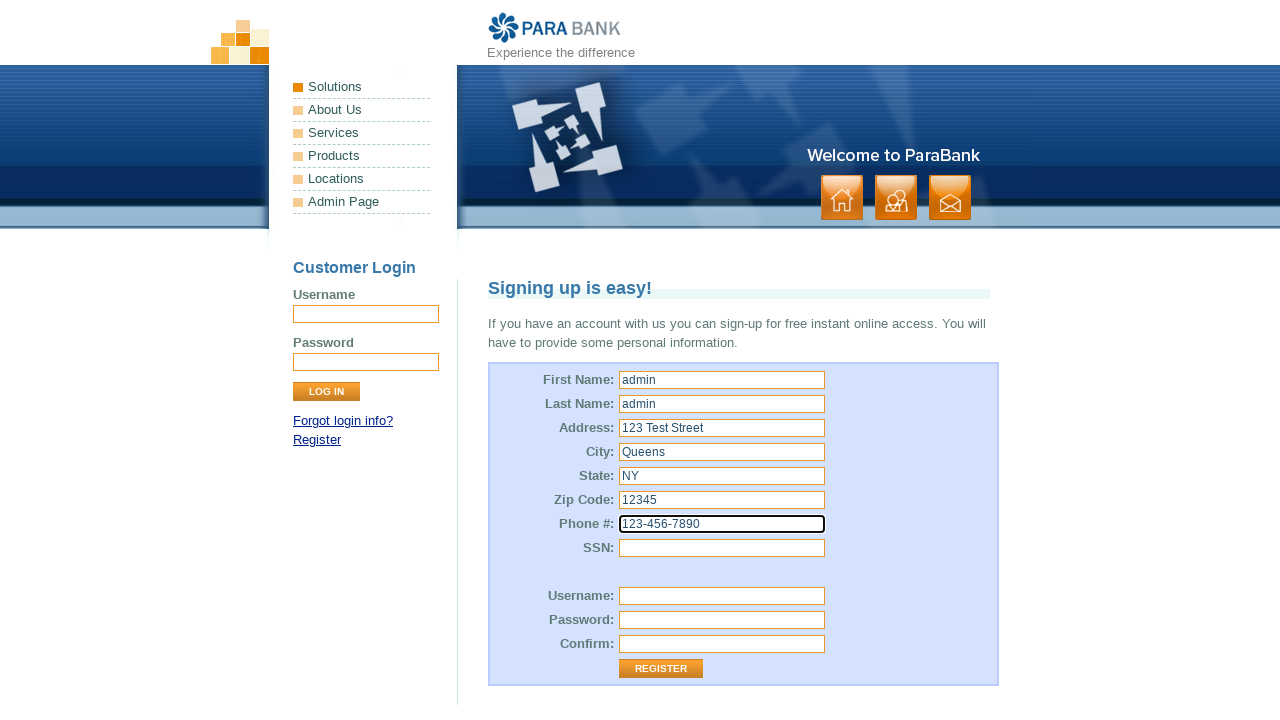

Filled SSN field with '123-45-6789' on //input[@id='customer.ssn']
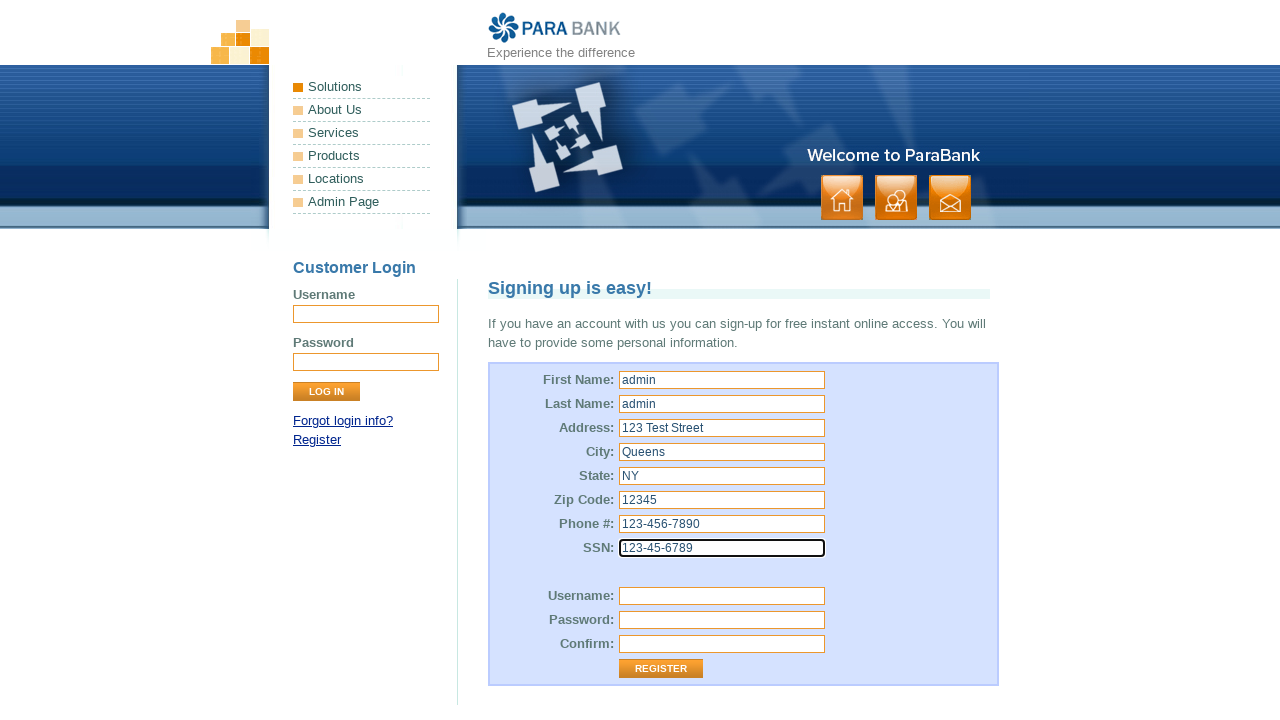

Filled username field with 'testuser7823' on //input[@id='customer.username']
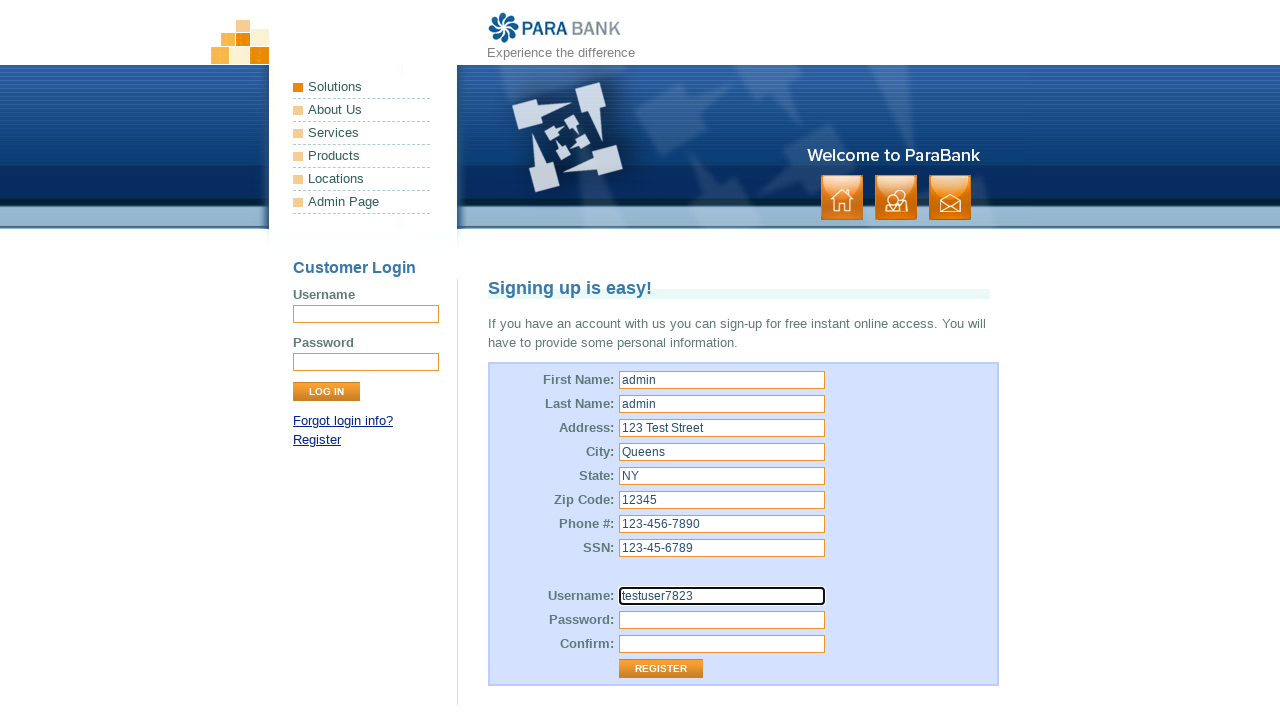

Filled password field with 'admin123' on //input[@id='customer.password']
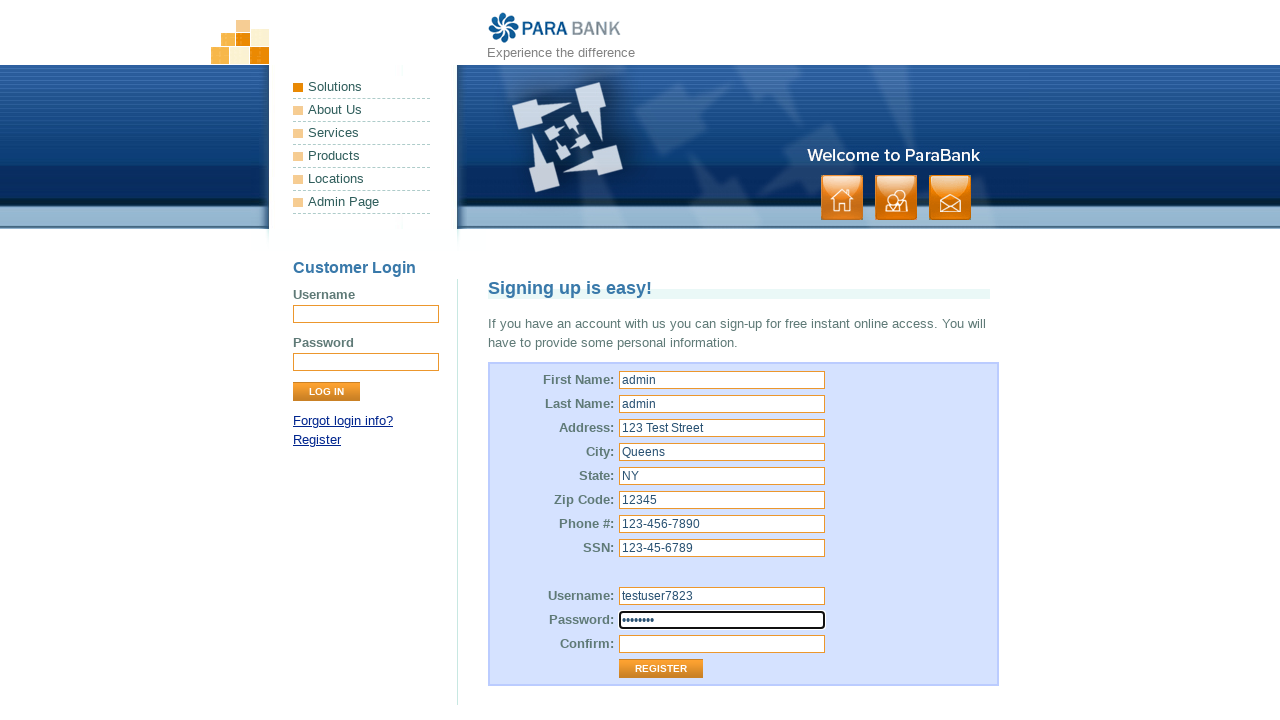

Filled repeated password field with 'admin123' on //input[@id='repeatedPassword']
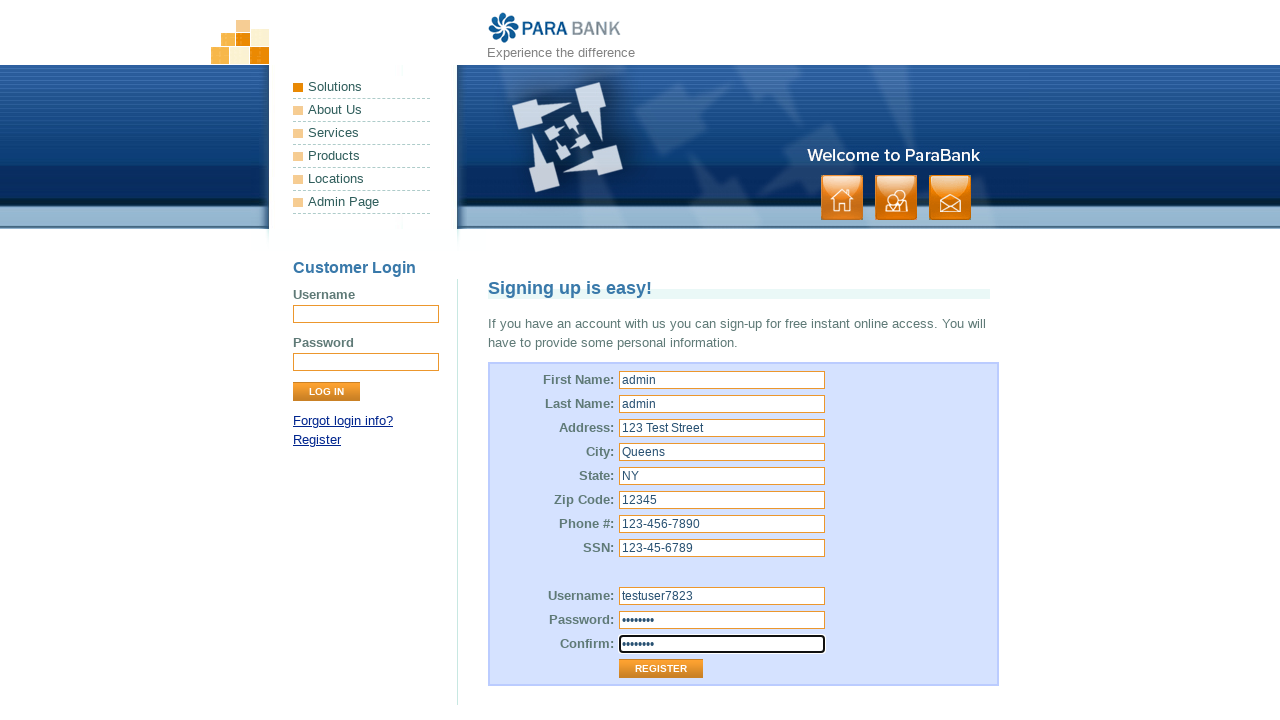

Clicked Register button to submit registration form at (661, 669) on xpath=//input[@value='Register']
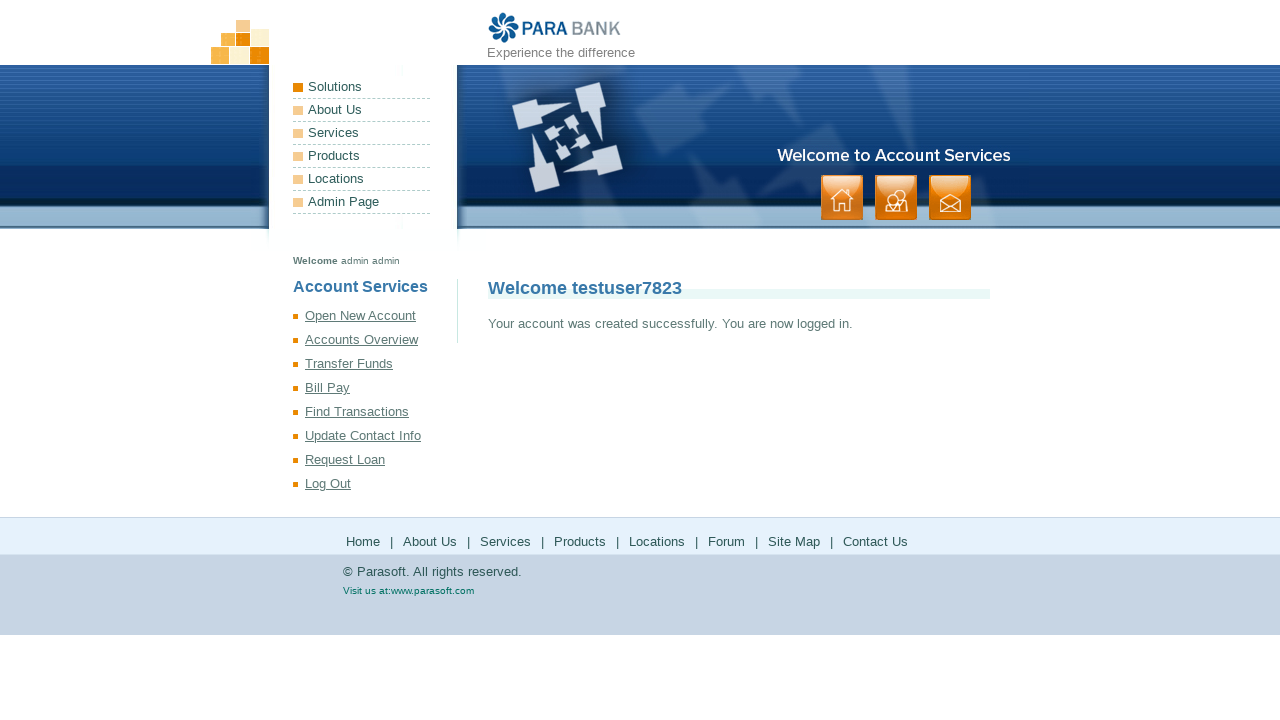

Confirmed successful registration by waiting for Welcome message
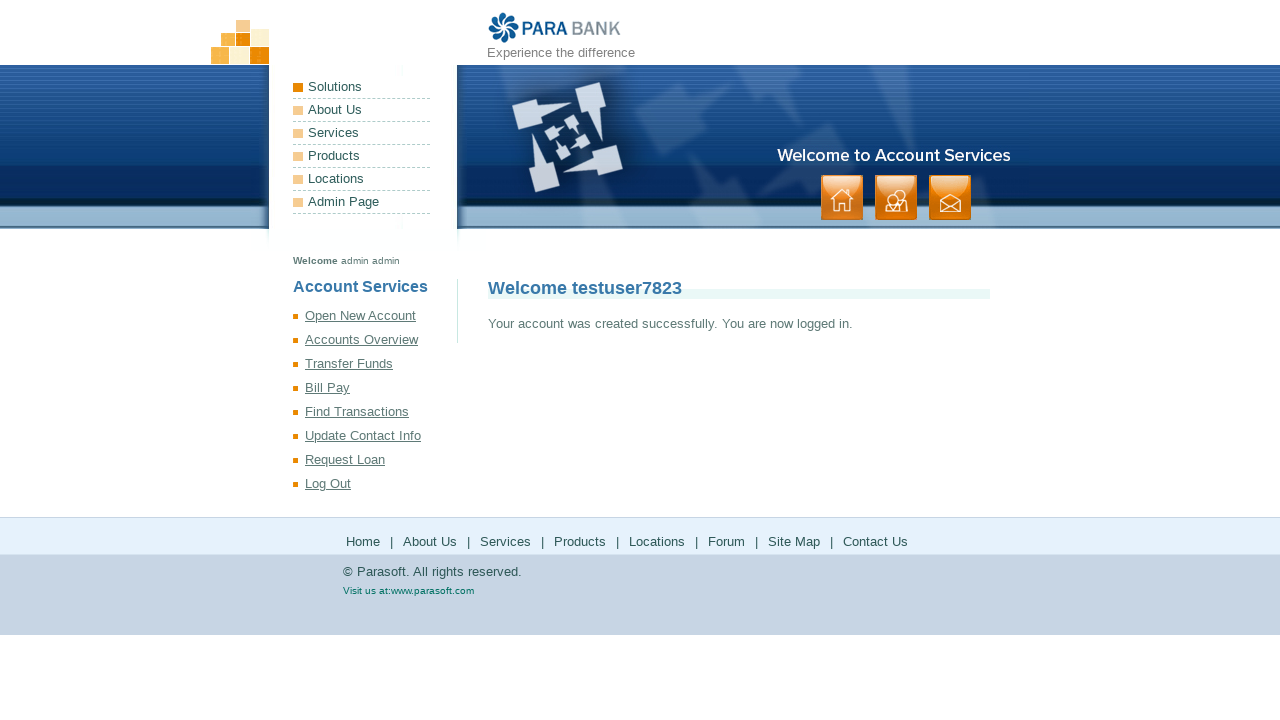

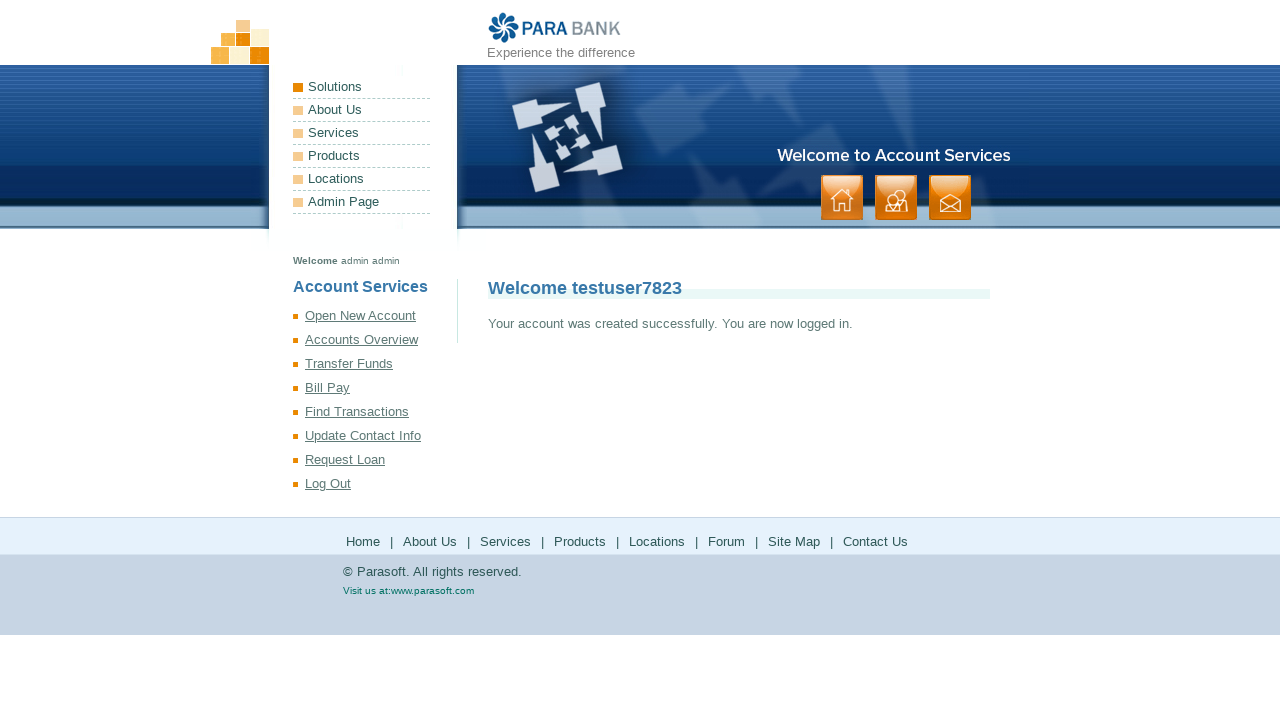